Tests an e-commerce shopping flow by adding specific items (Cucumber, Brocolli, Beetroot) to the cart, proceeding to checkout, applying a promo code, and verifying the promo info is displayed.

Starting URL: https://rahulshettyacademy.com/seleniumPractise/

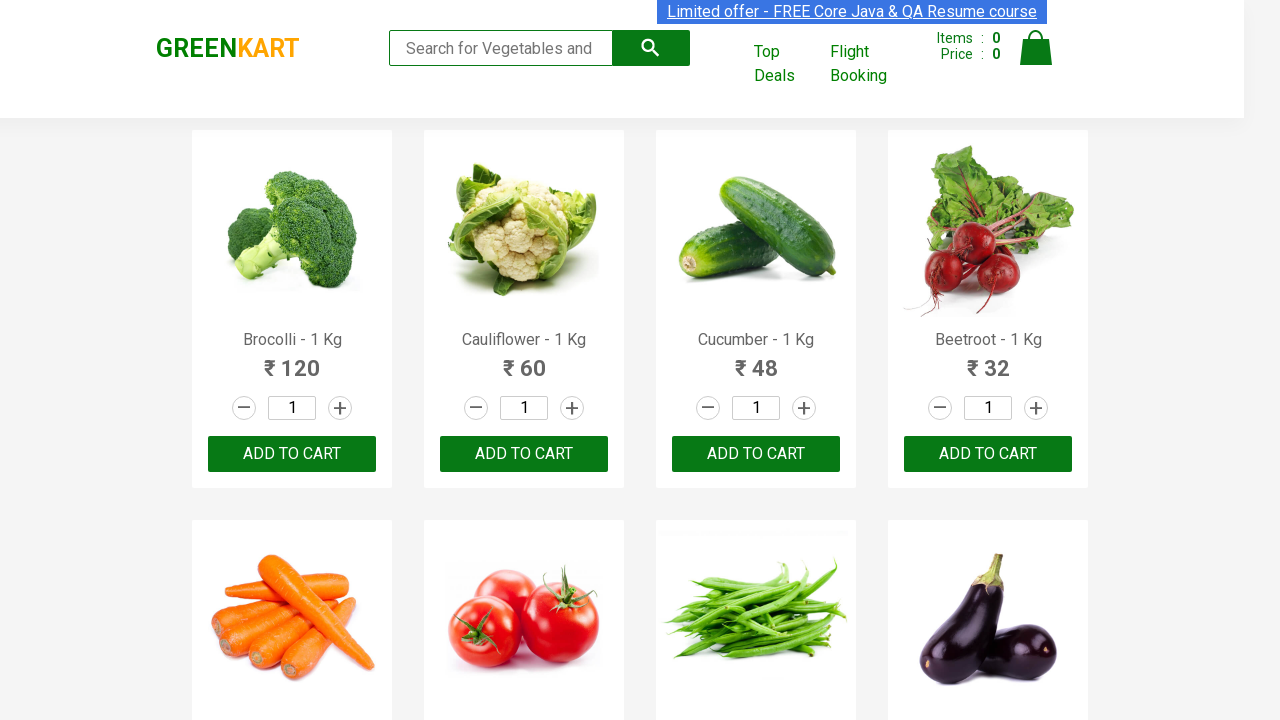

Waited for product names to load on the page
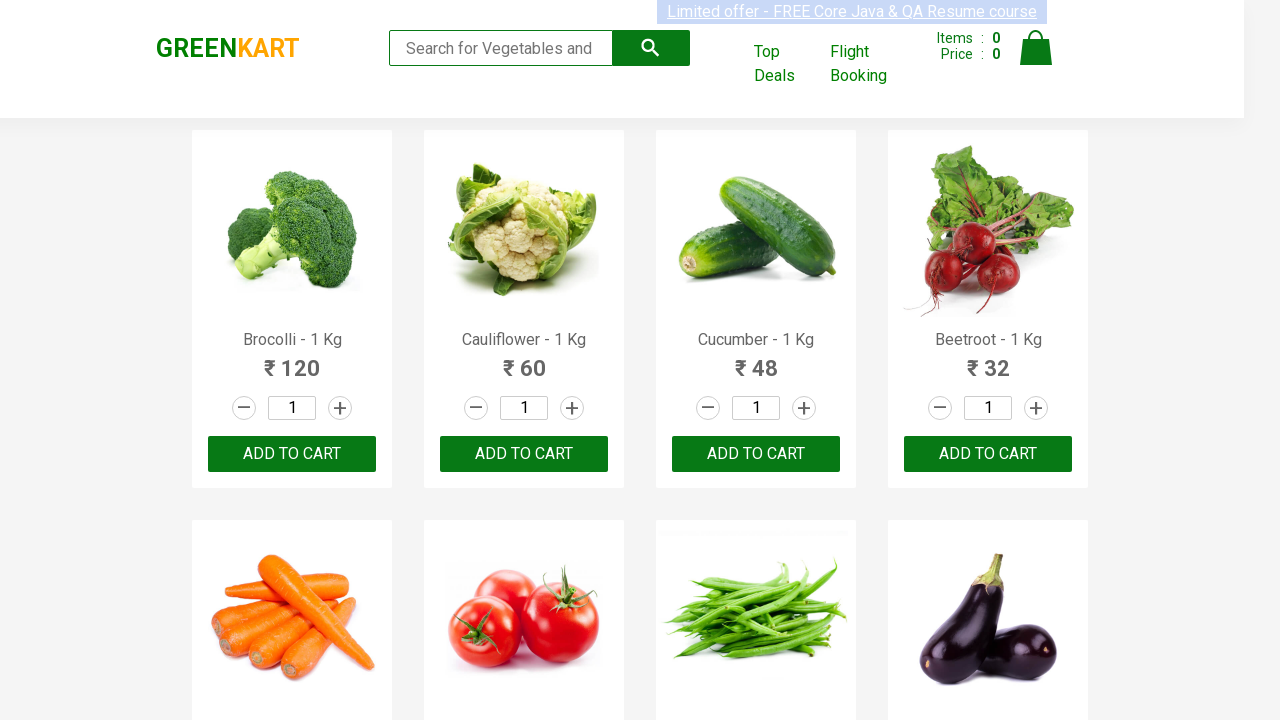

Retrieved all product name elements
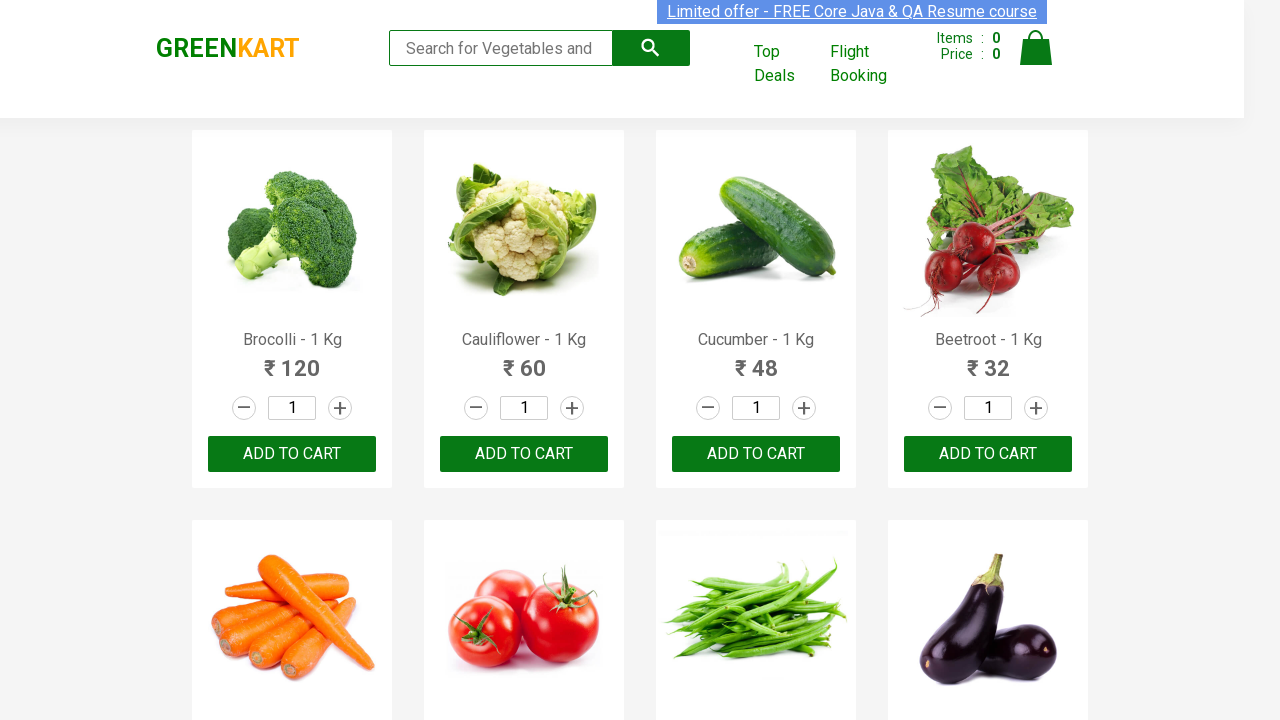

Retrieved all add to cart buttons
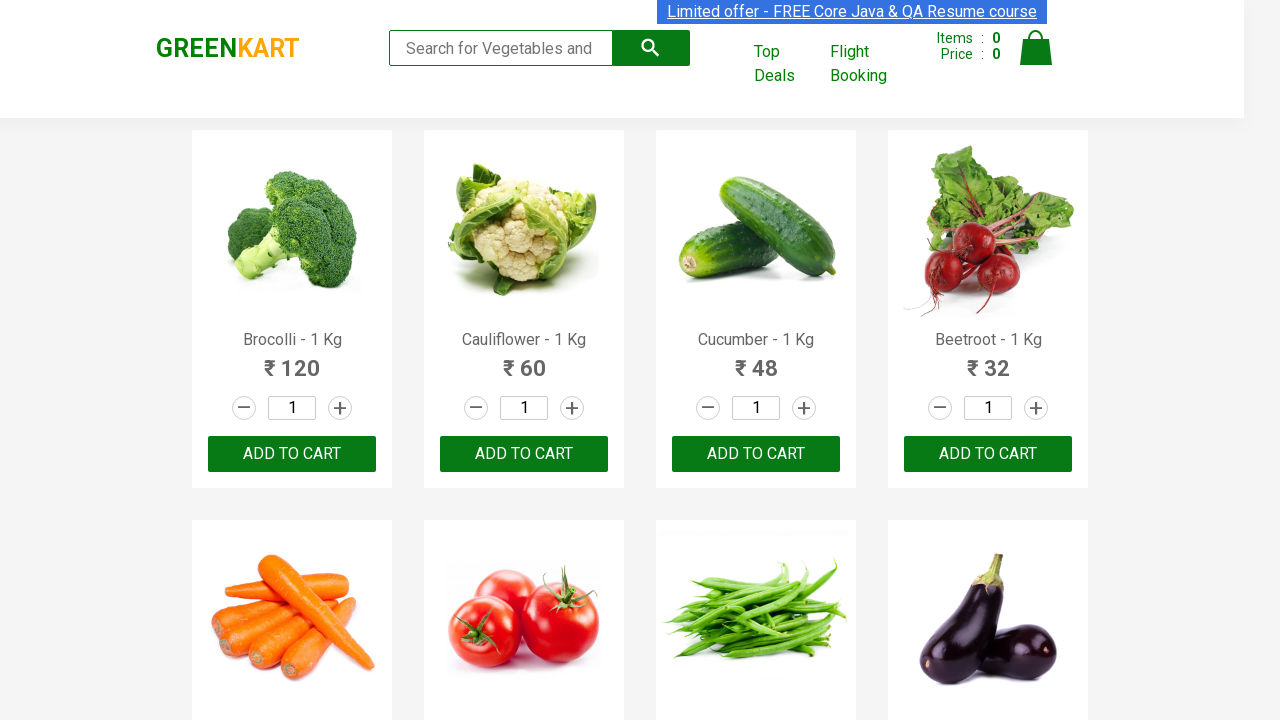

Added 'Brocolli' to cart at (292, 454) on xpath=//div[@class='product-action']/button >> nth=0
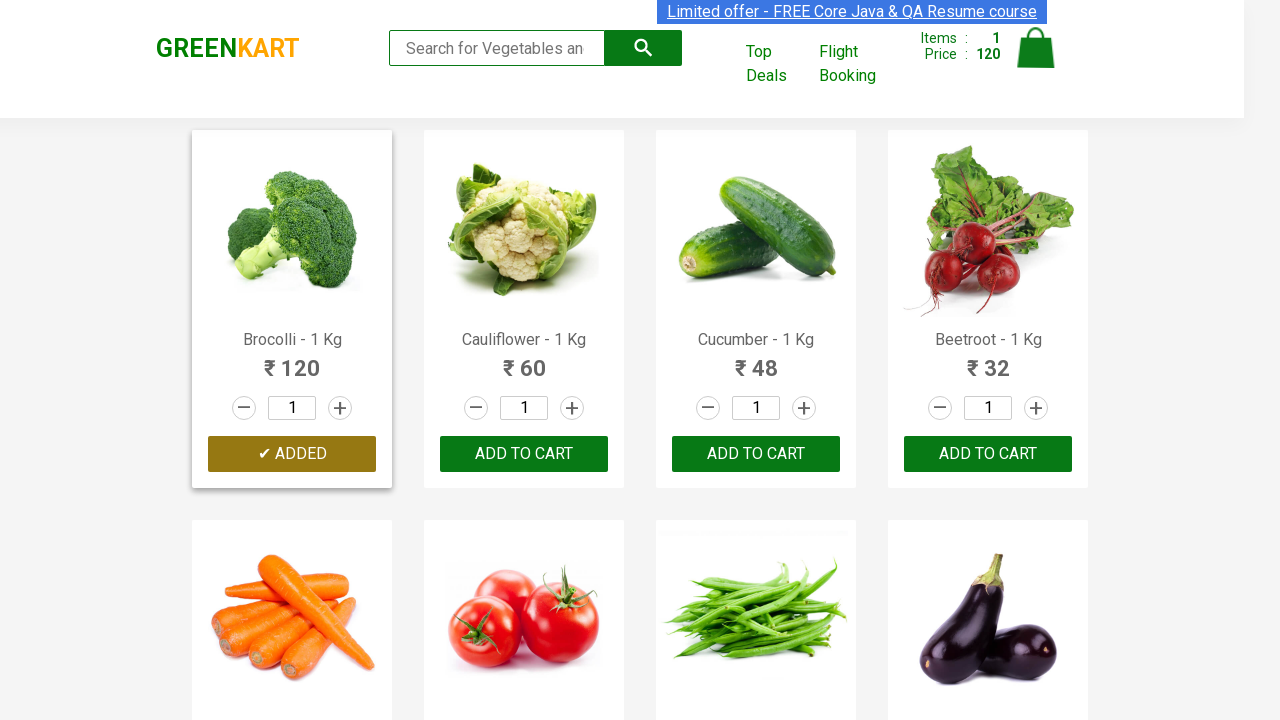

Added 'Cucumber' to cart at (756, 454) on xpath=//div[@class='product-action']/button >> nth=2
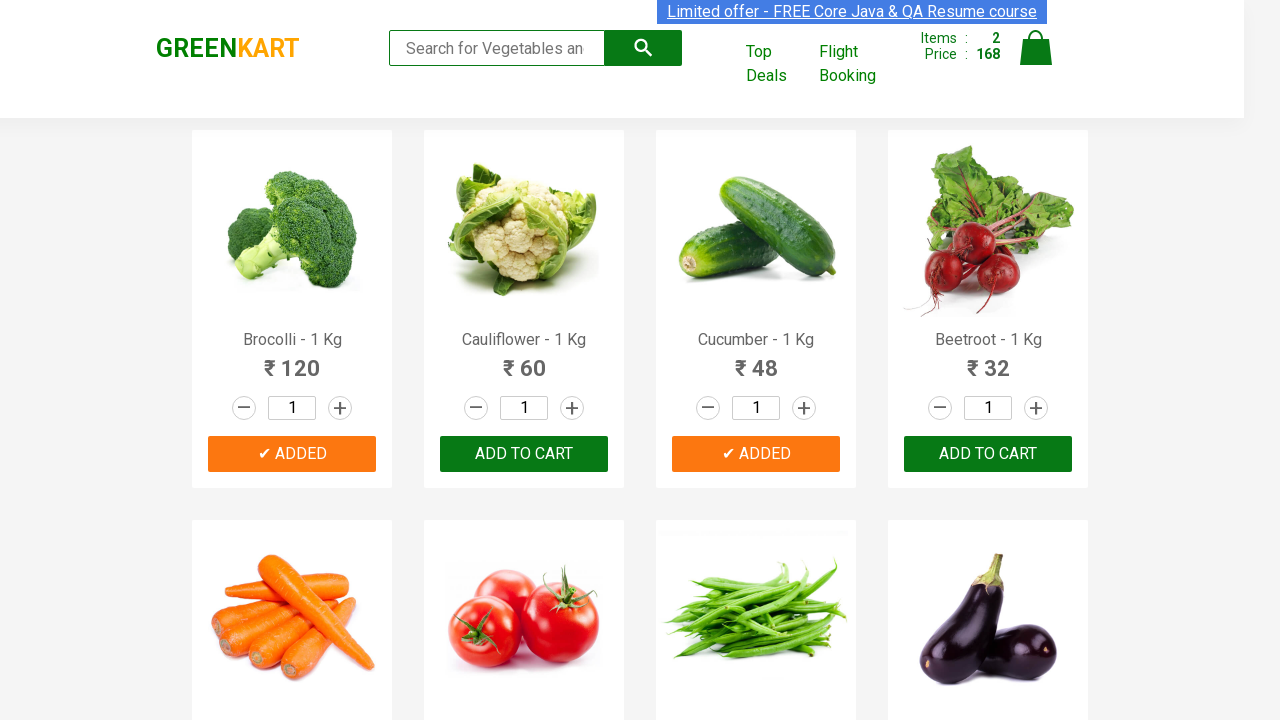

Added 'Beetroot' to cart at (988, 454) on xpath=//div[@class='product-action']/button >> nth=3
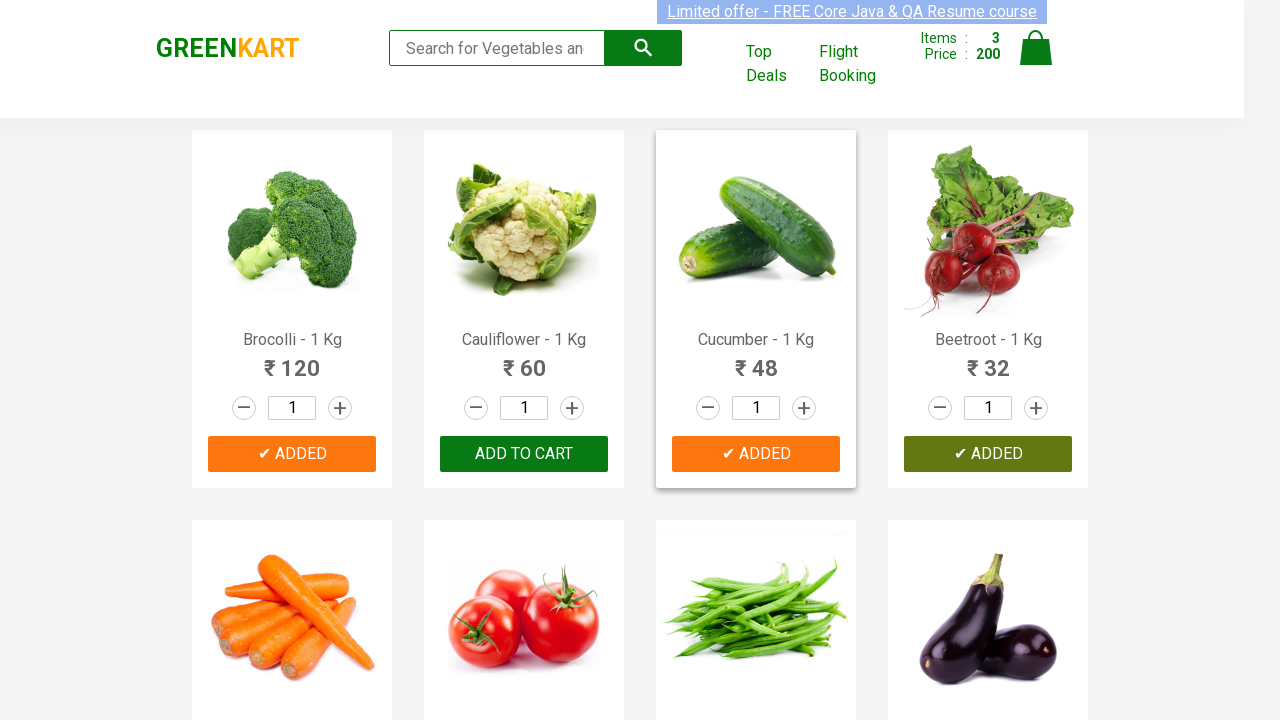

Clicked on cart icon to view cart at (1036, 48) on img[alt='Cart']
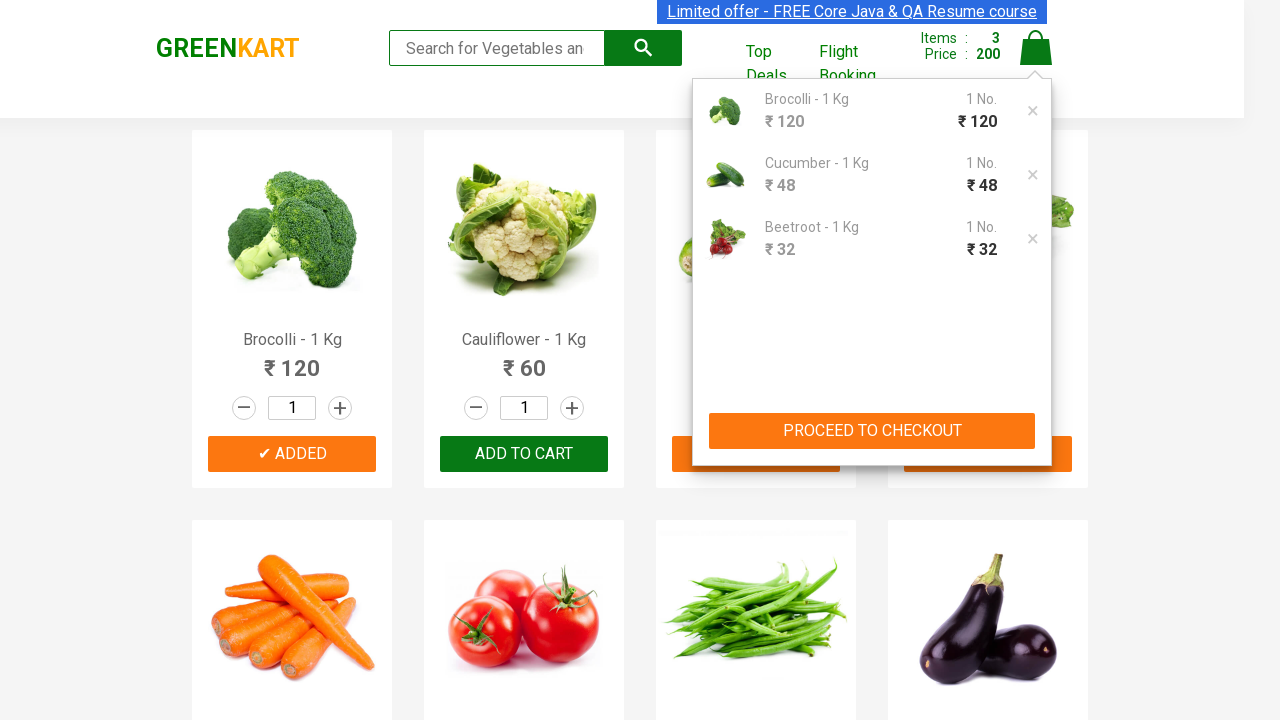

Clicked PROCEED TO CHECKOUT button at (872, 431) on xpath=//button[contains(text(),'PROCEED TO CHECKOUT')]
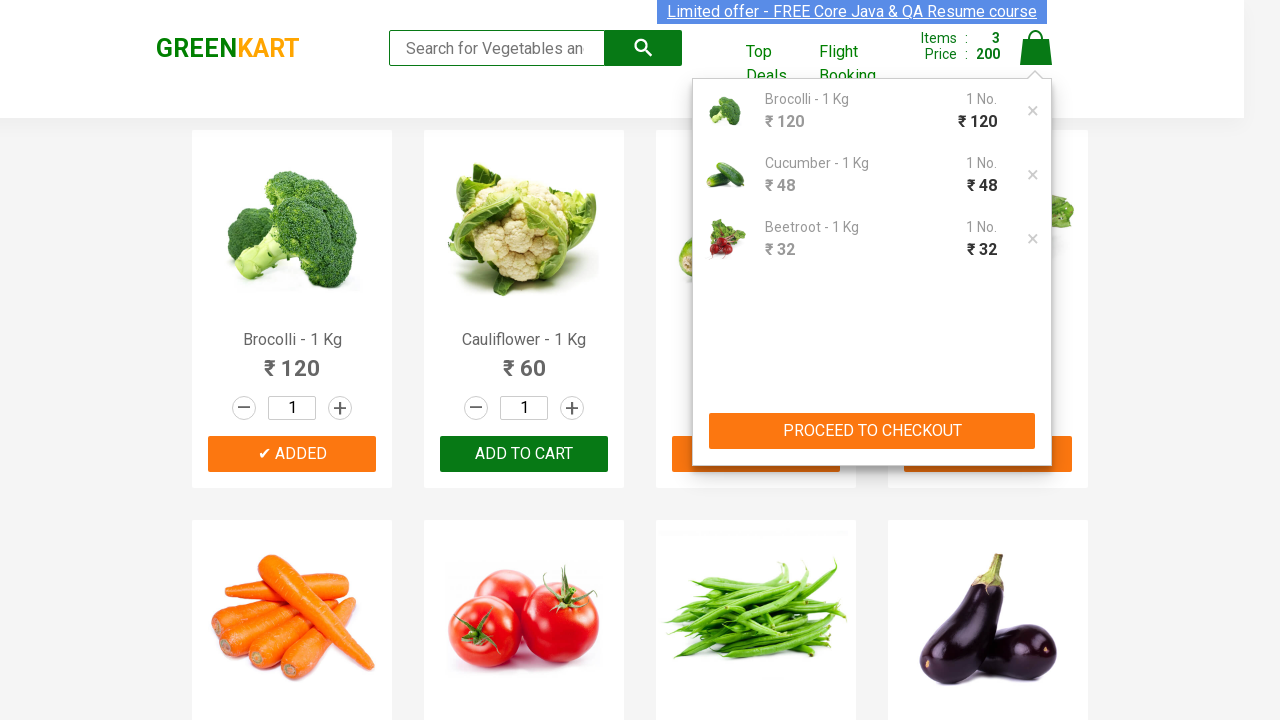

Waited for promo code input field to appear
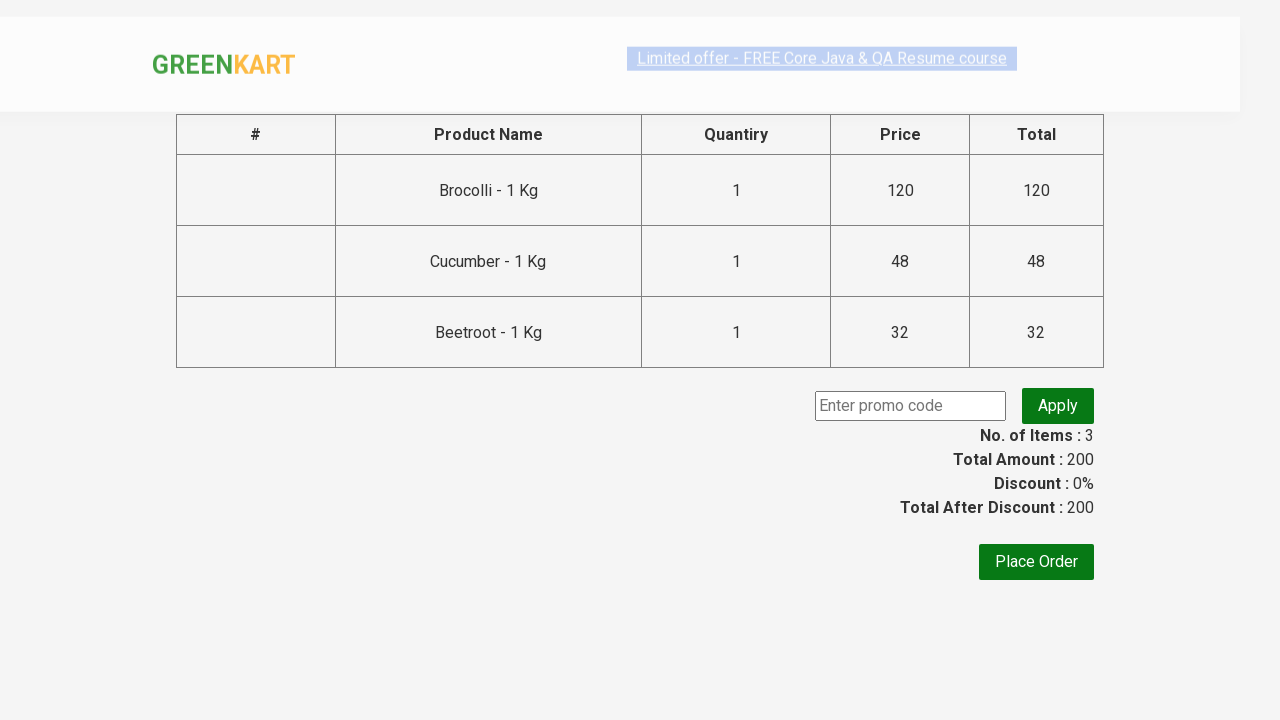

Filled promo code input with 'rahulshettyacademy' on input.promoCode
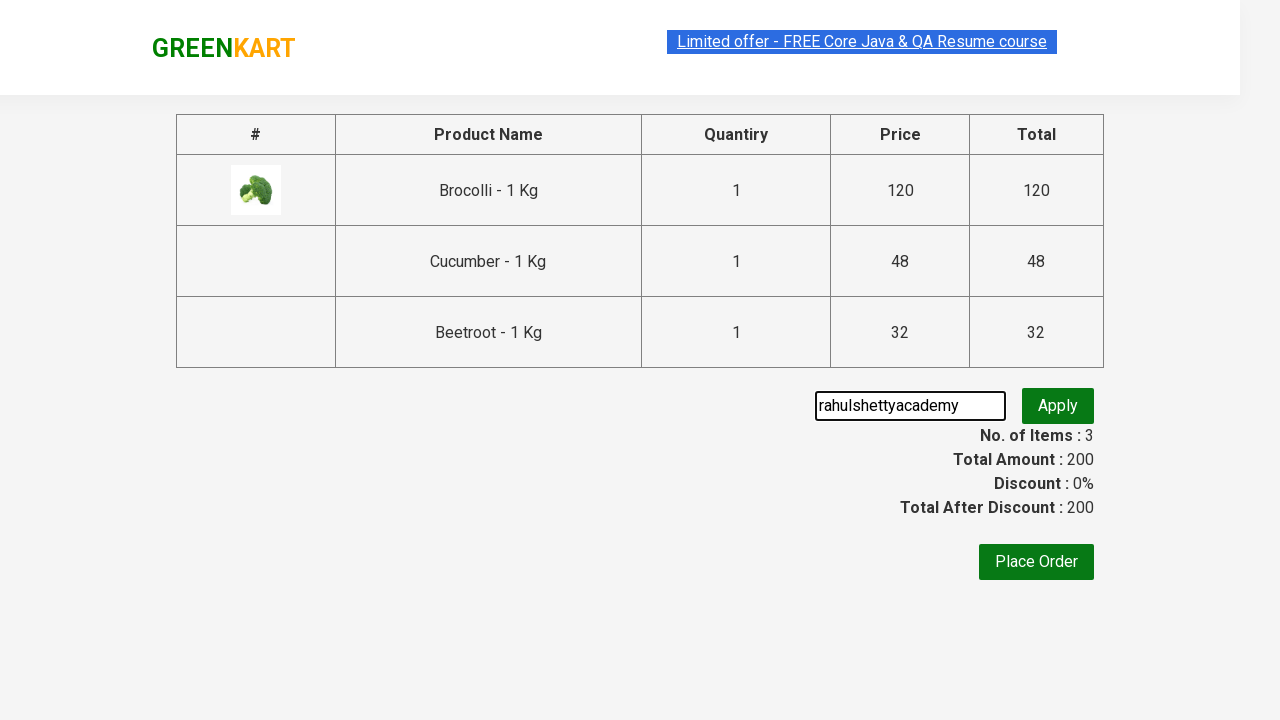

Clicked apply promo button at (1058, 406) on button.promoBtn
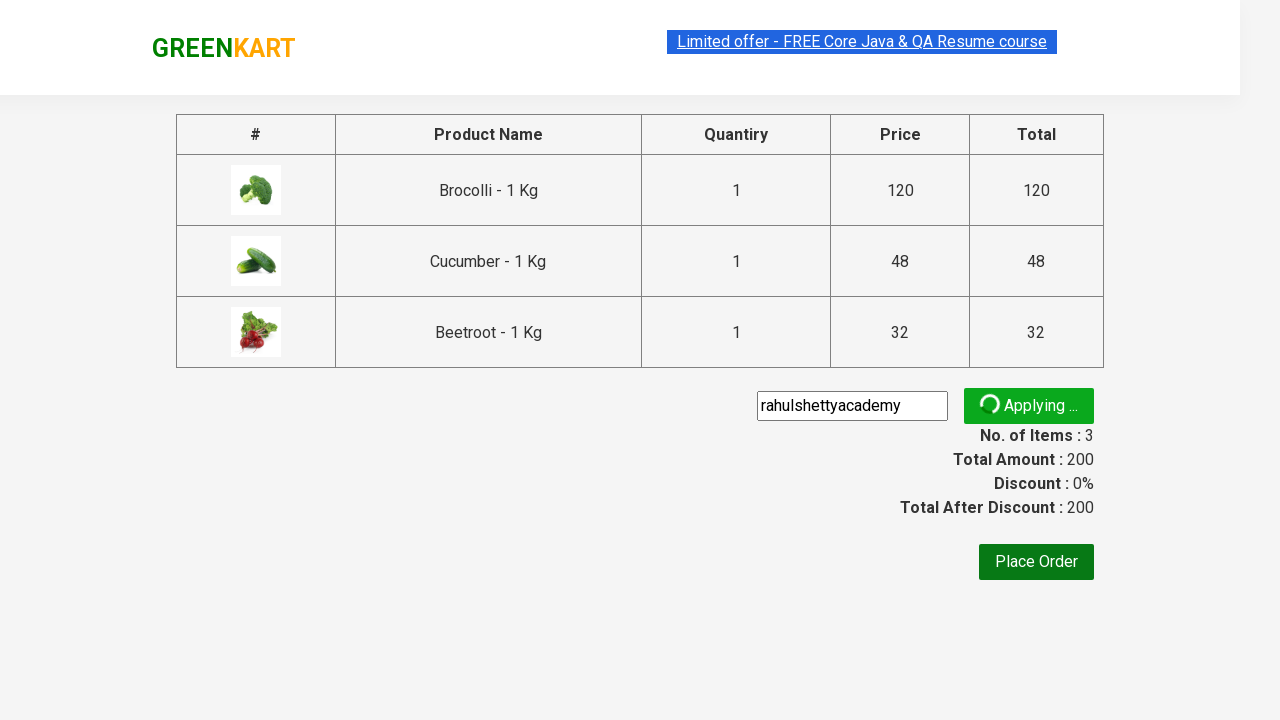

Promo code was successfully applied and promo info is displayed
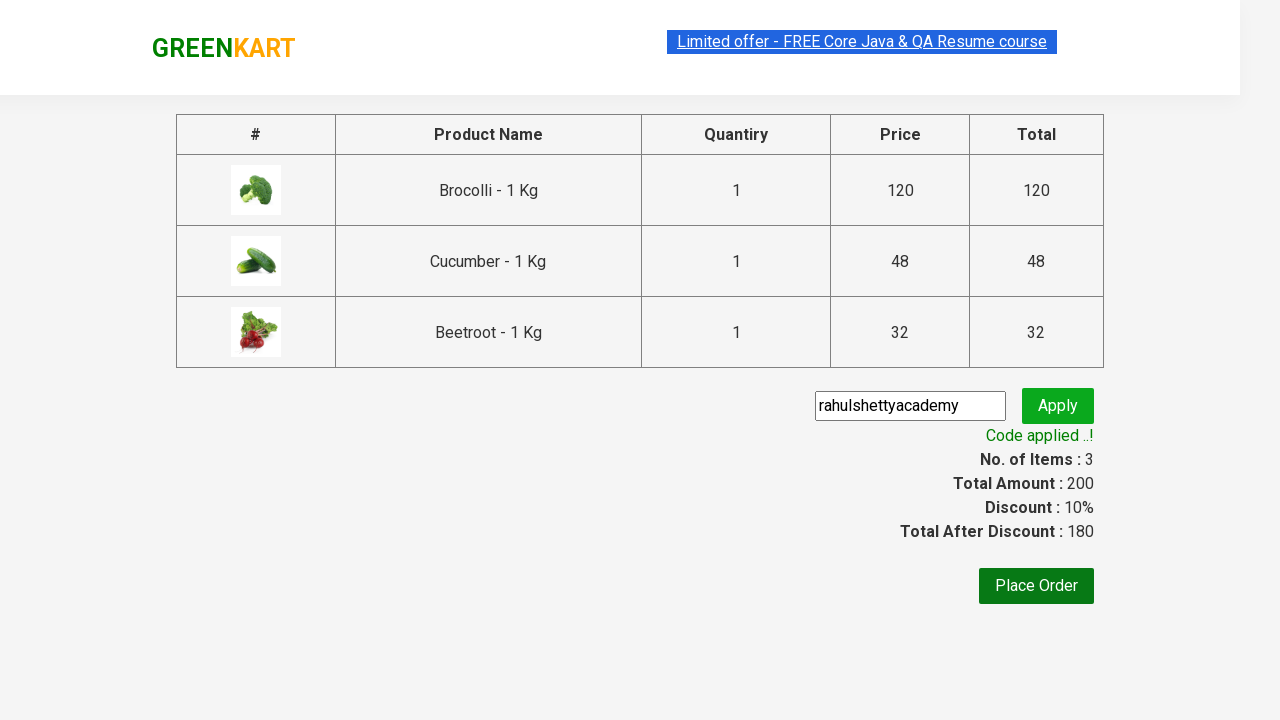

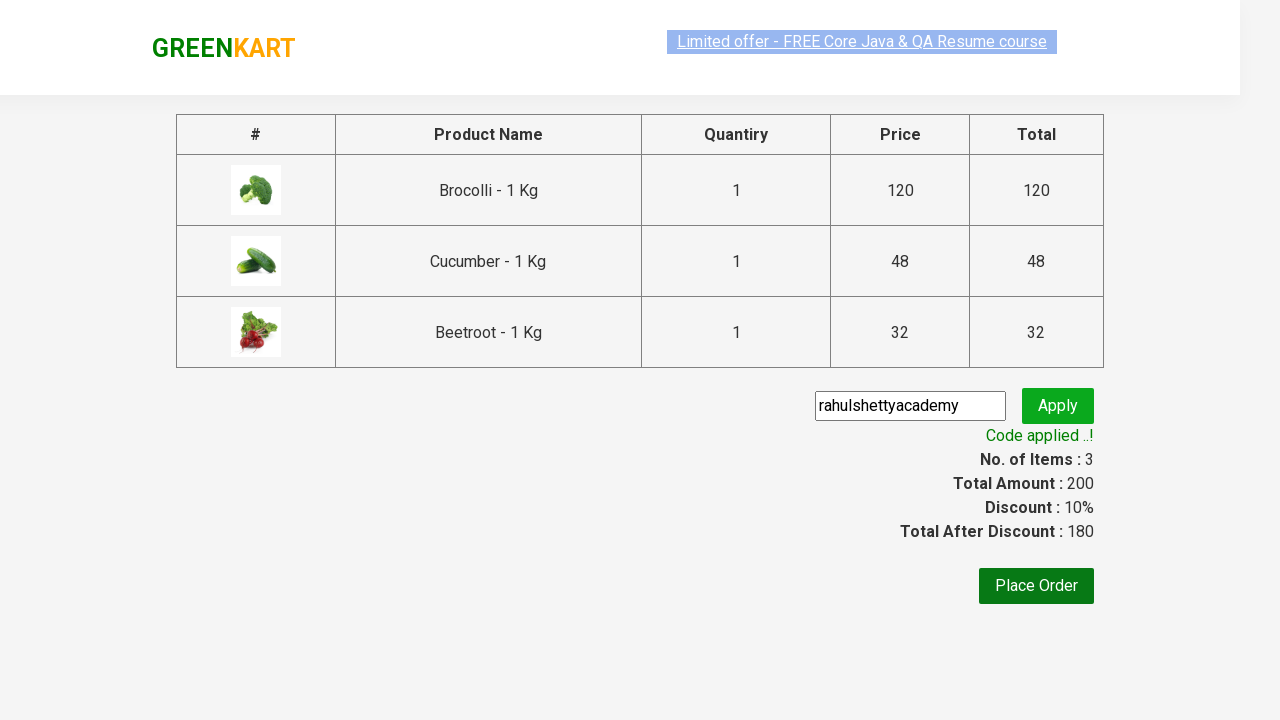